Tests calculator addition functionality by entering 5 + 10 and verifying the result is 15

Starting URL: https://calculatorhtml.onrender.com/

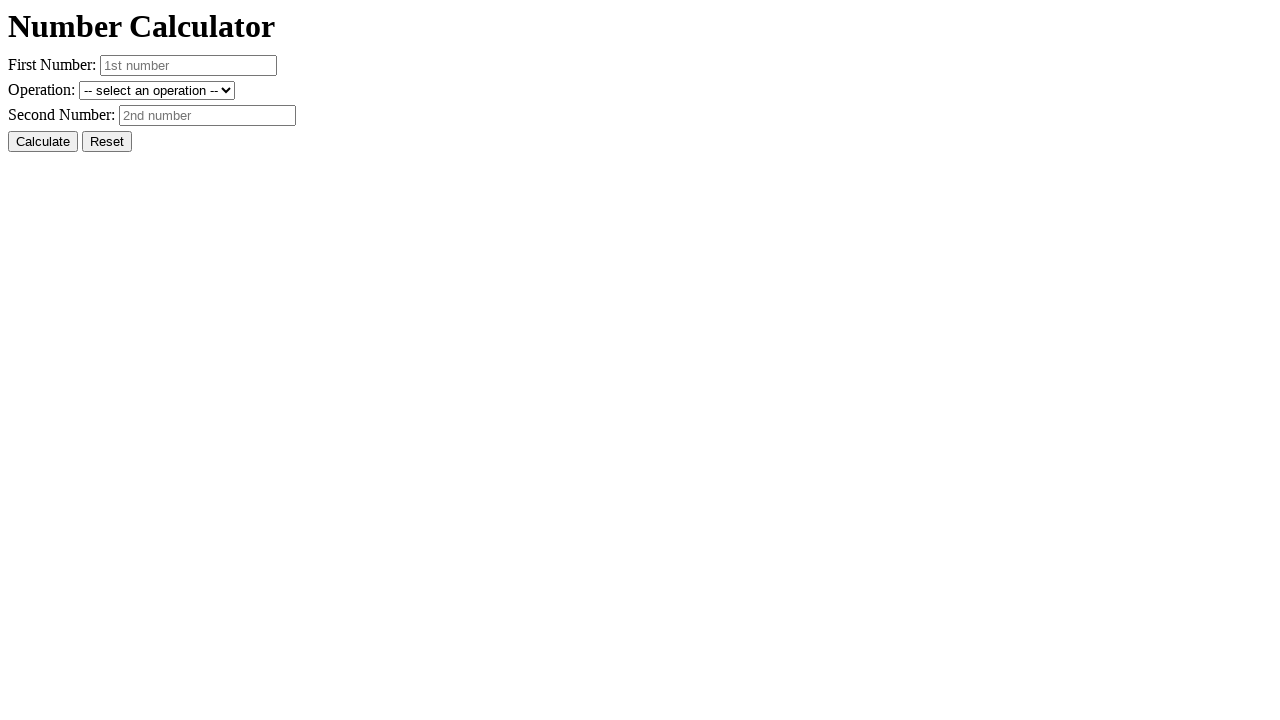

Clicked reset button to clear previous values at (107, 142) on #resetButton
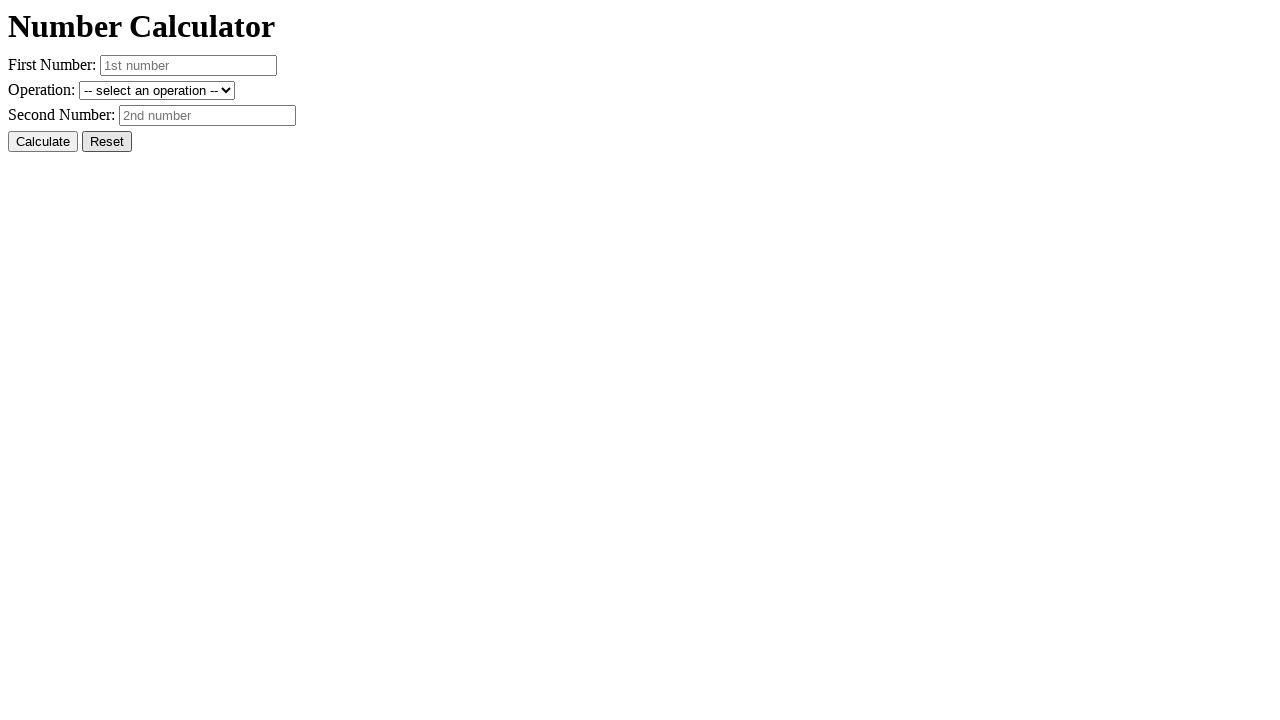

Entered first number: 5 on #number1
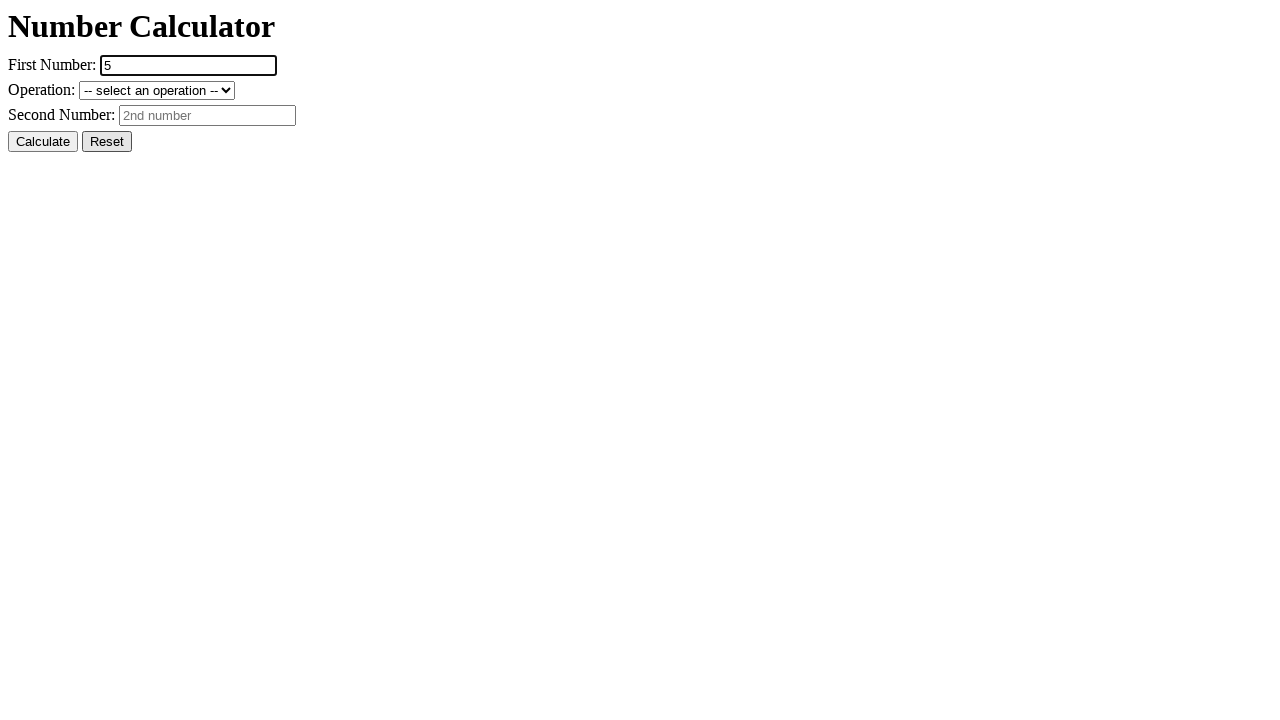

Entered second number: 10 on #number2
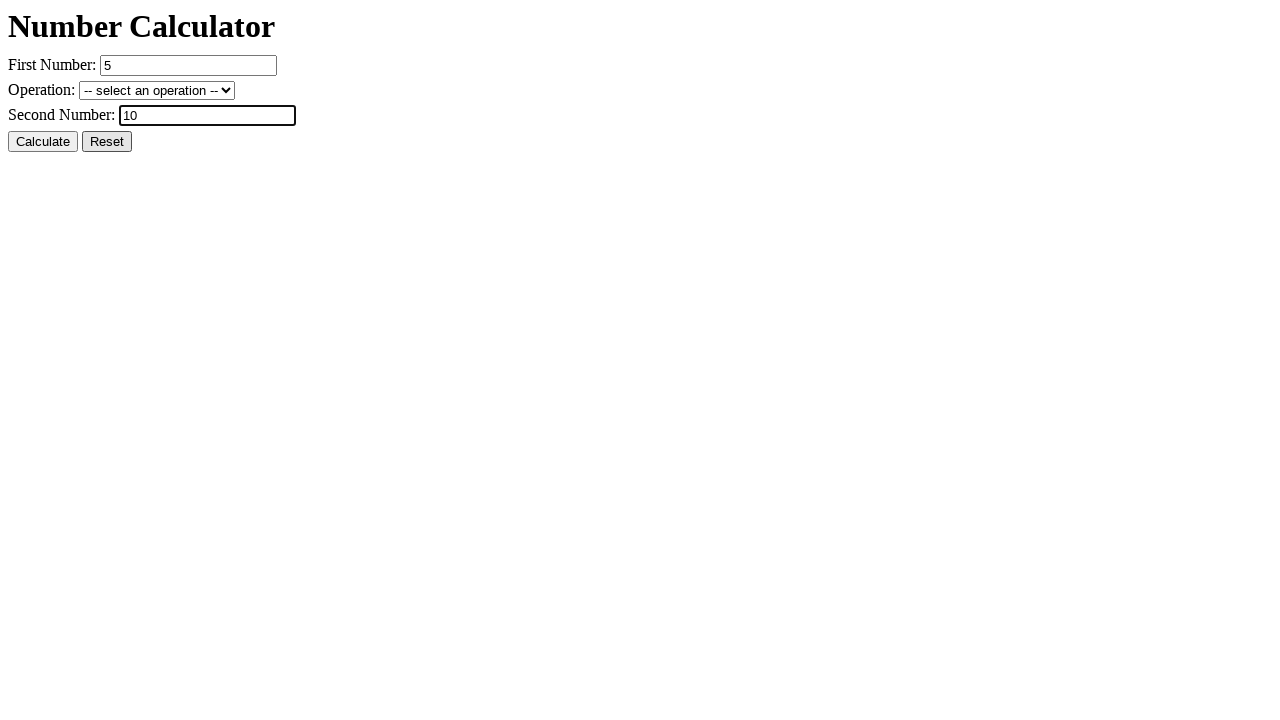

Selected addition operation (+ sum) on #operation
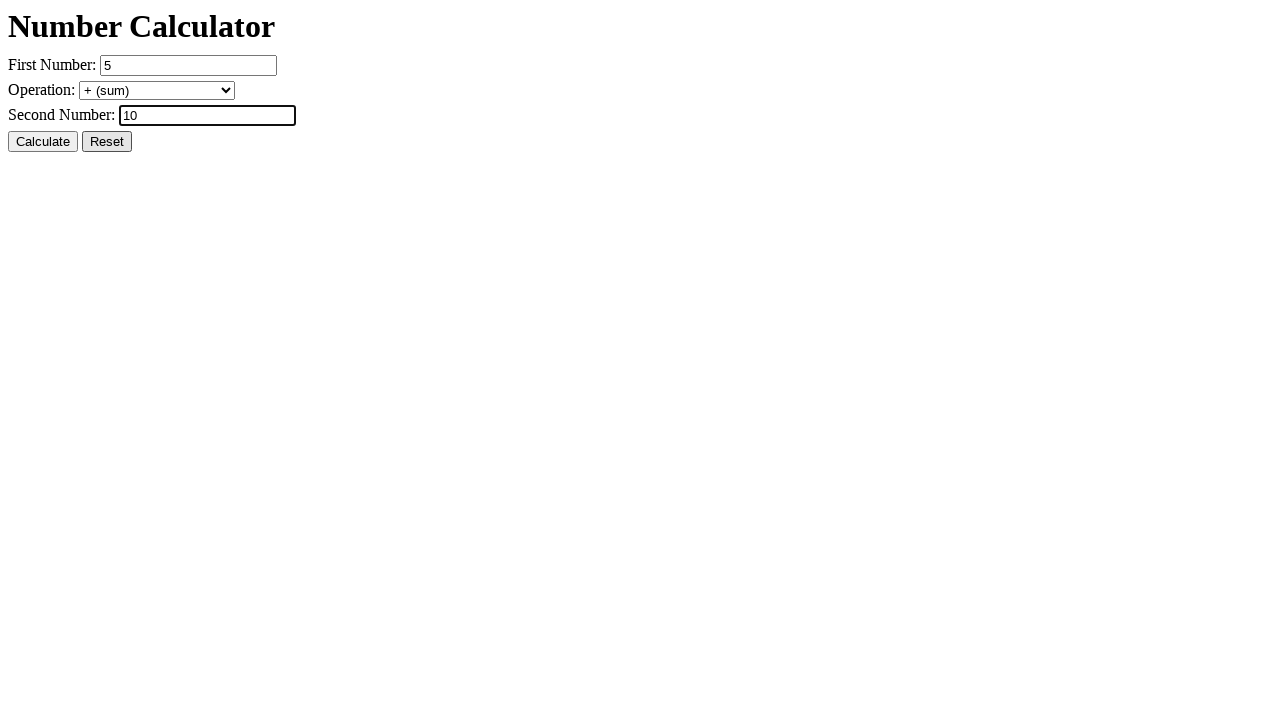

Clicked calculate button at (43, 142) on #calcButton
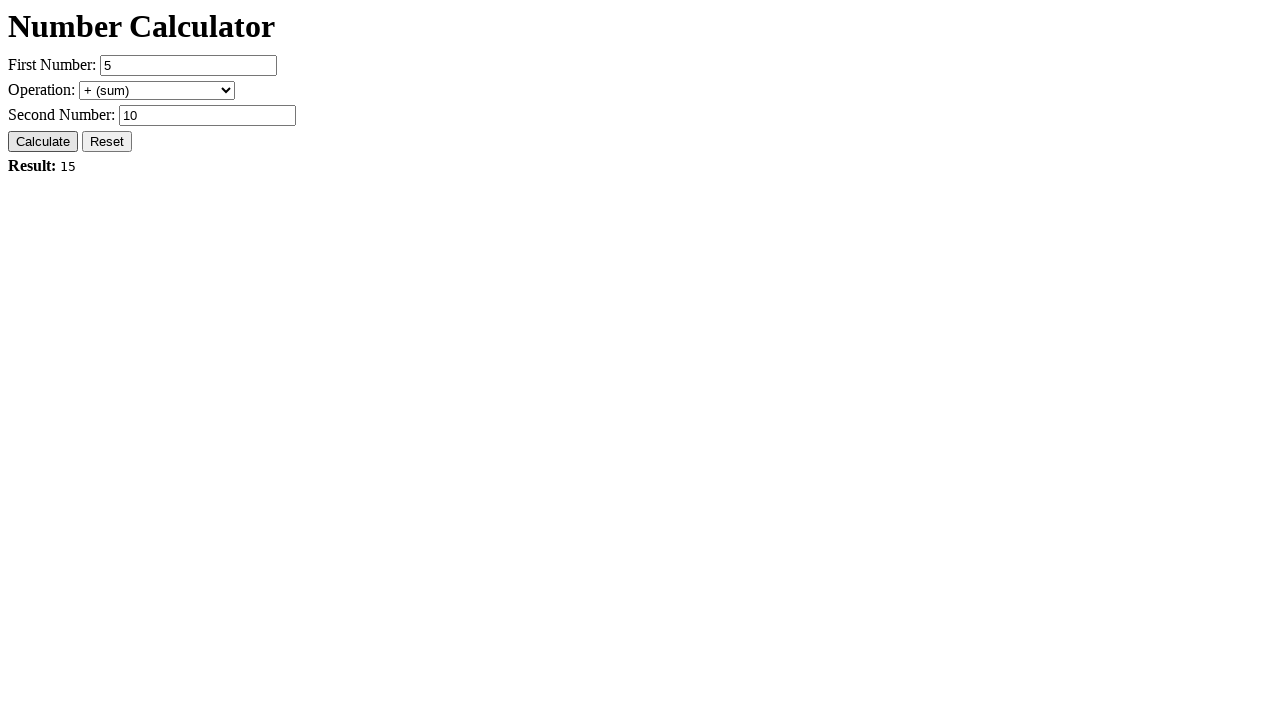

Result element loaded and displayed
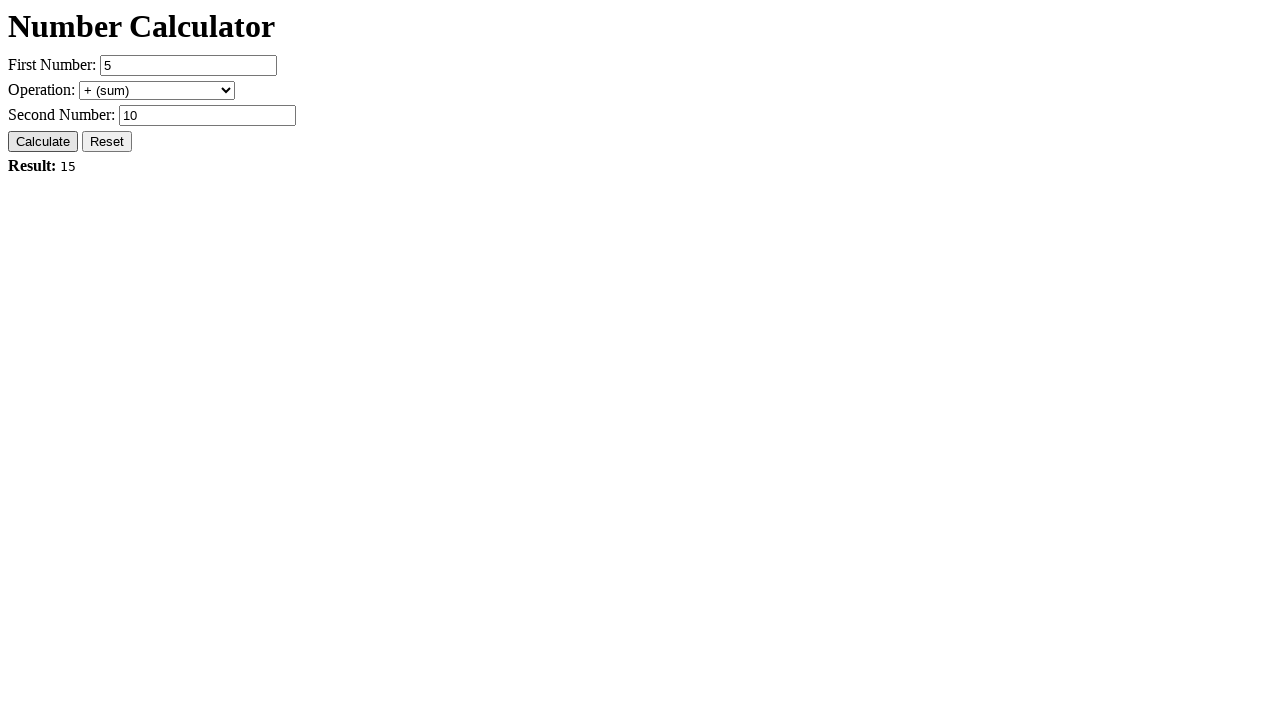

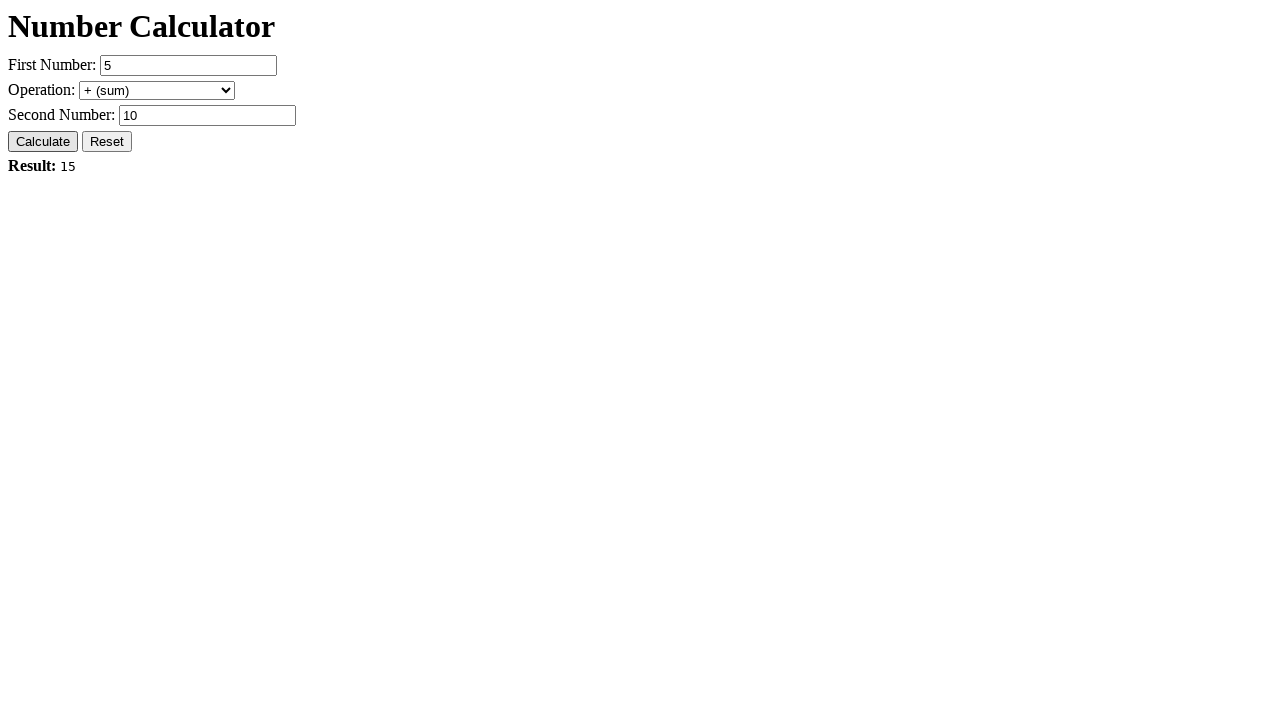